Tests tooltip functionality by hovering over an age input field to display tooltip text

Starting URL: http://jqueryui.com/tooltip/

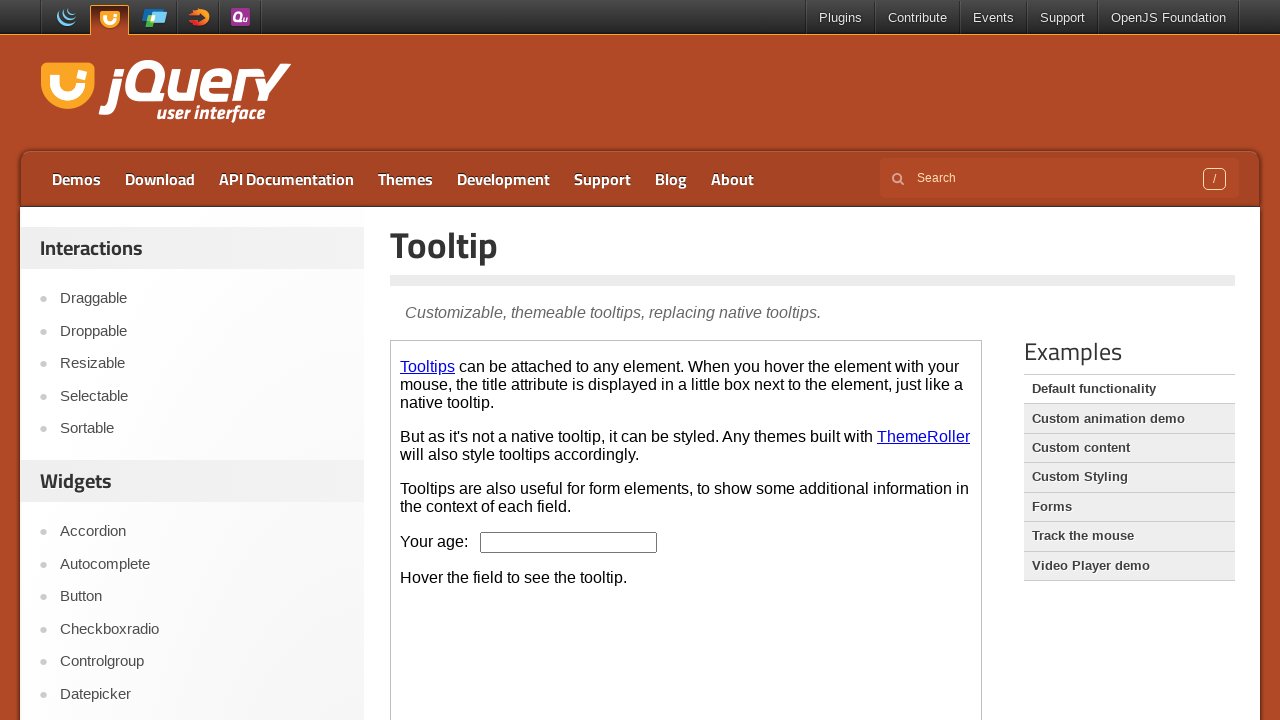

Located iframe containing tooltip demo
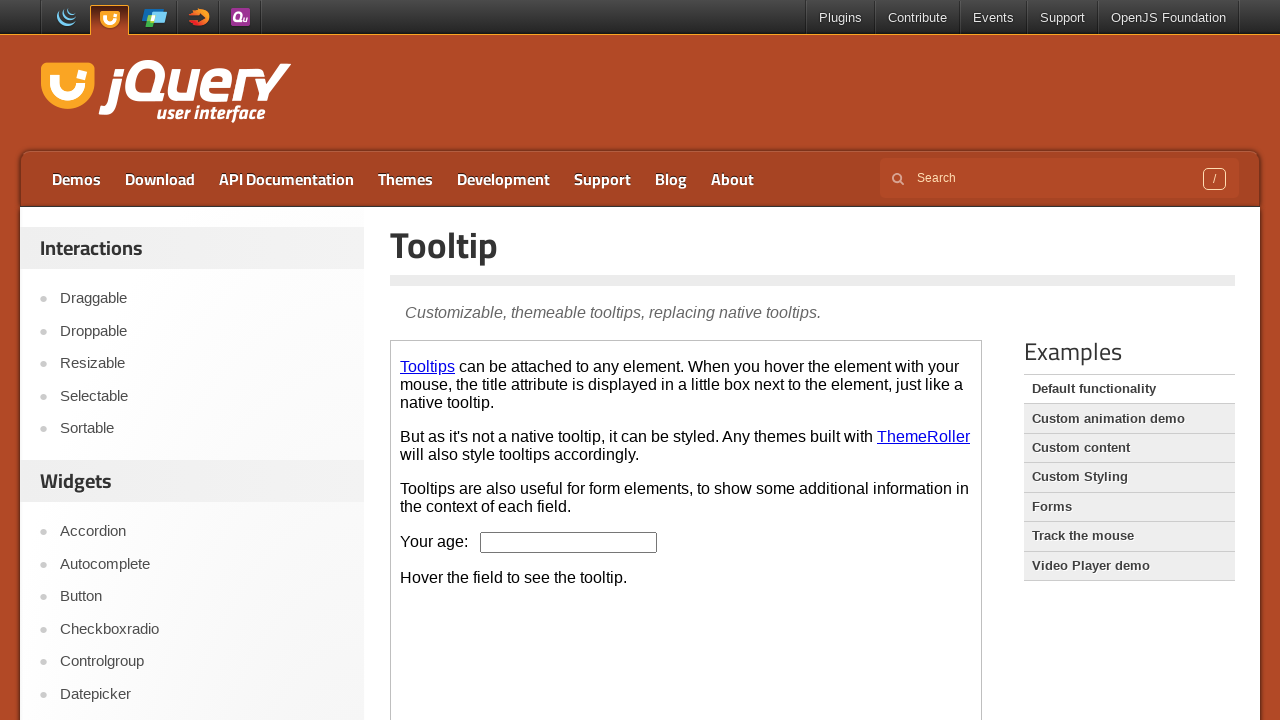

Hovered over age input field to trigger tooltip at (569, 542) on iframe >> nth=0 >> internal:control=enter-frame >> #age
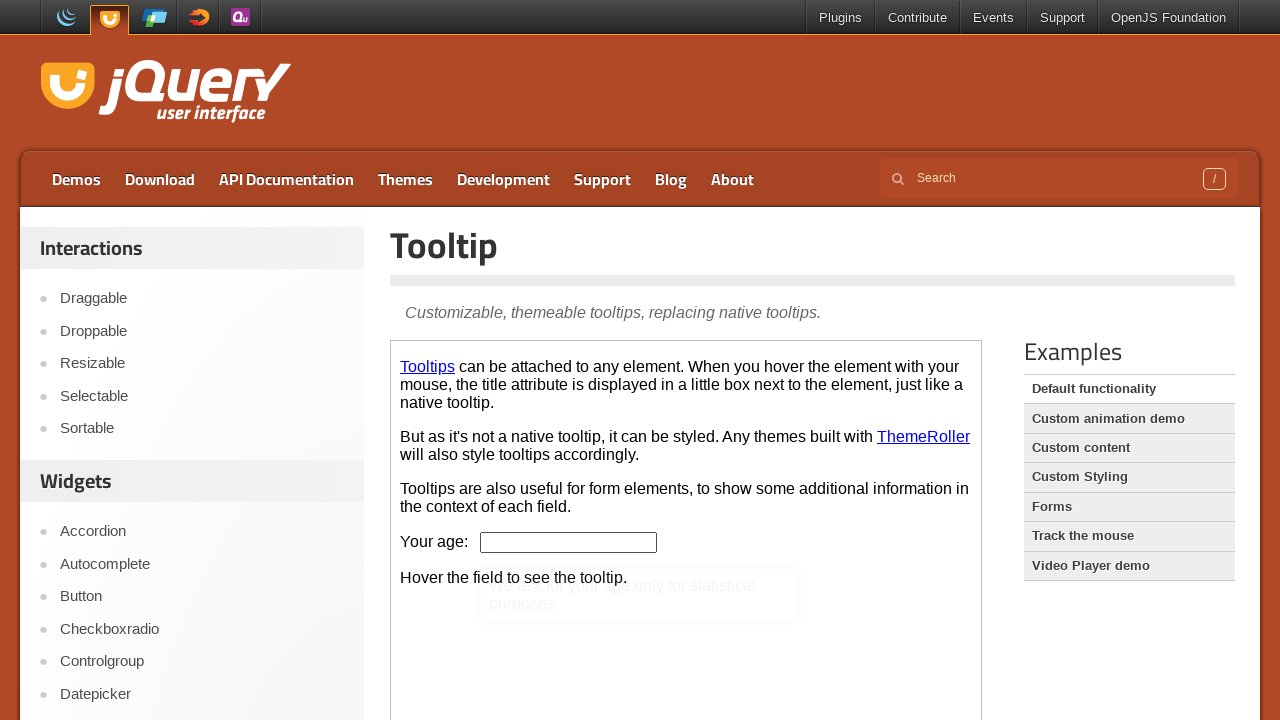

Retrieved tooltip text content
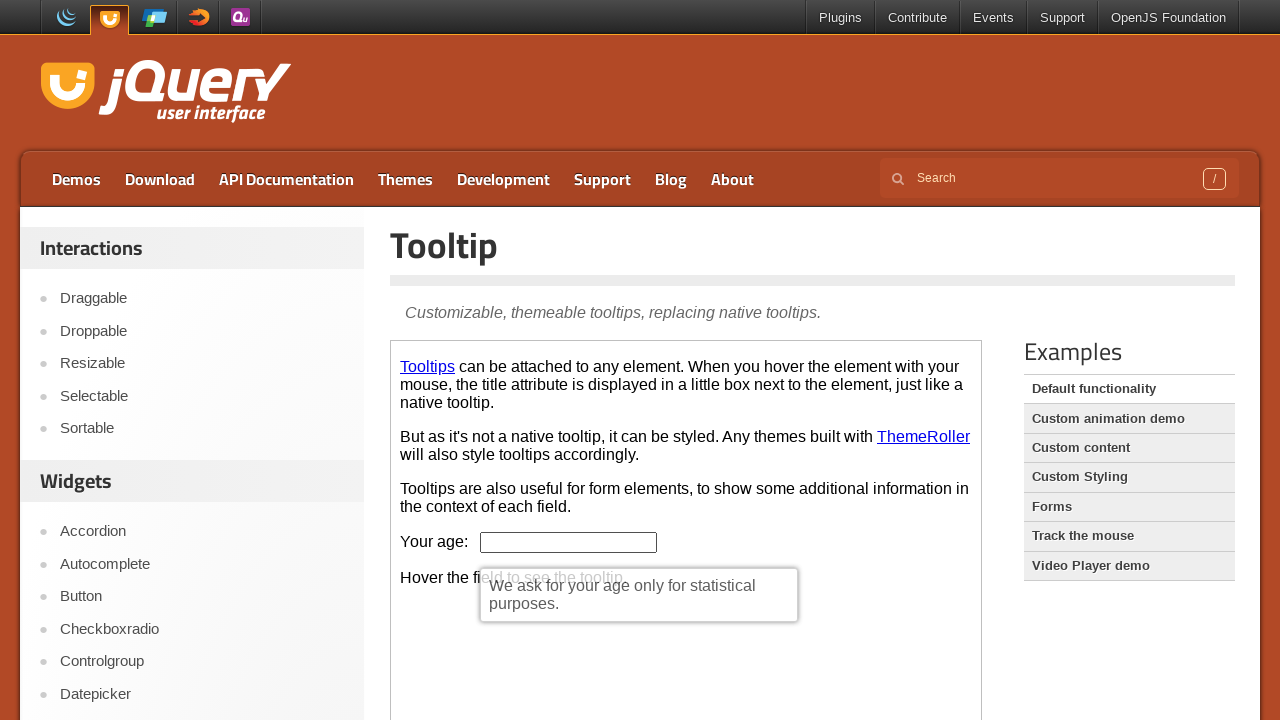

Verified tooltip text matches expected: 'We ask for your age only for statistical purposes.'
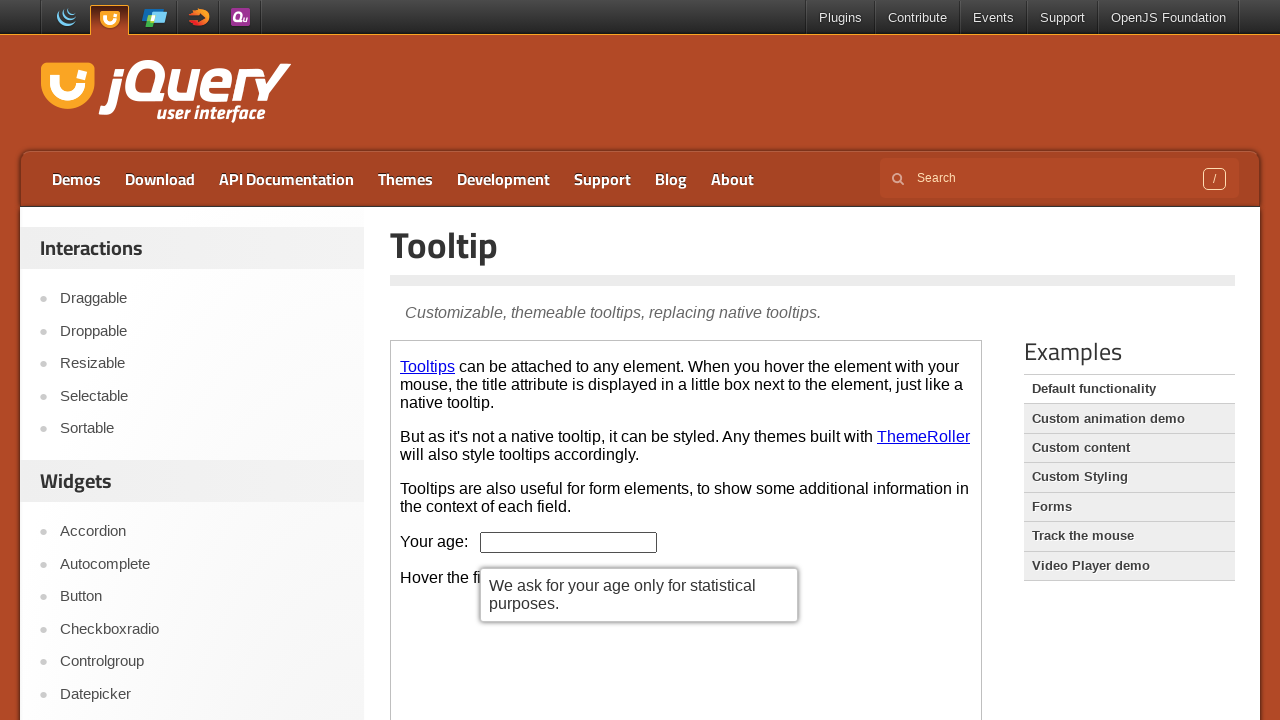

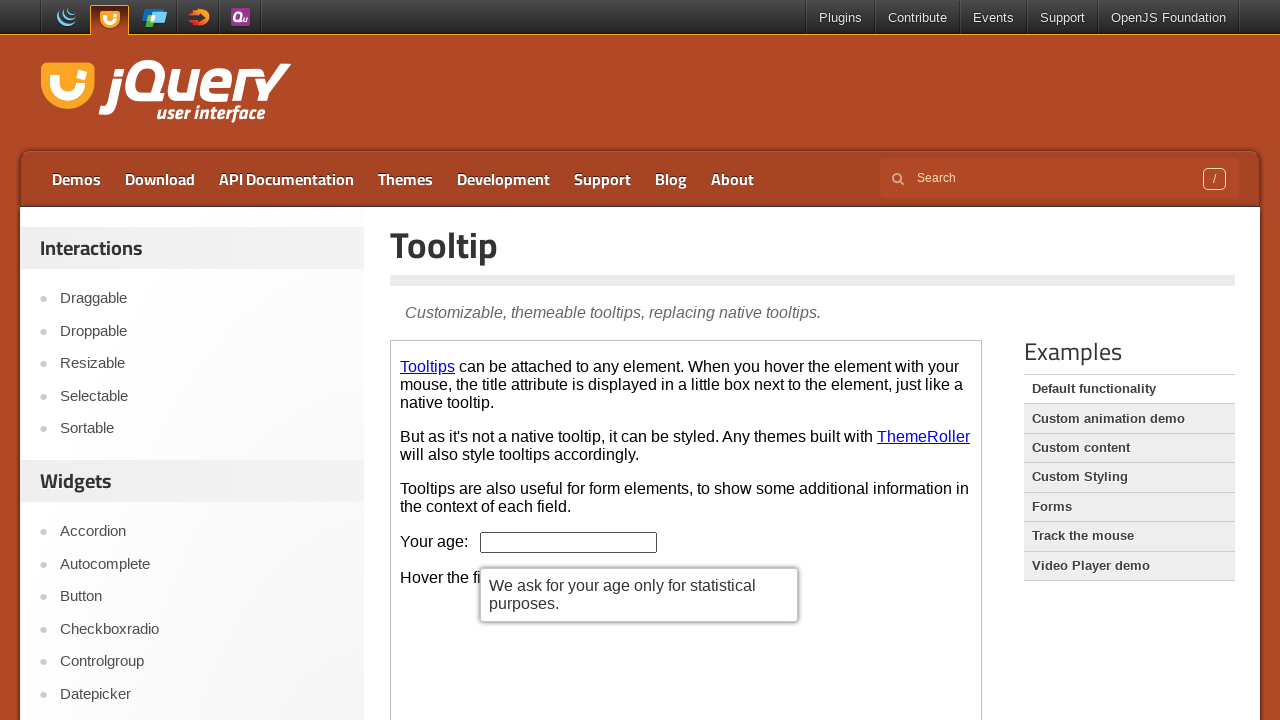